Tests explicit wait for loading icon invisibility by clicking Start and waiting for loading to disappear

Starting URL: http://the-internet.herokuapp.com/dynamic_loading/2

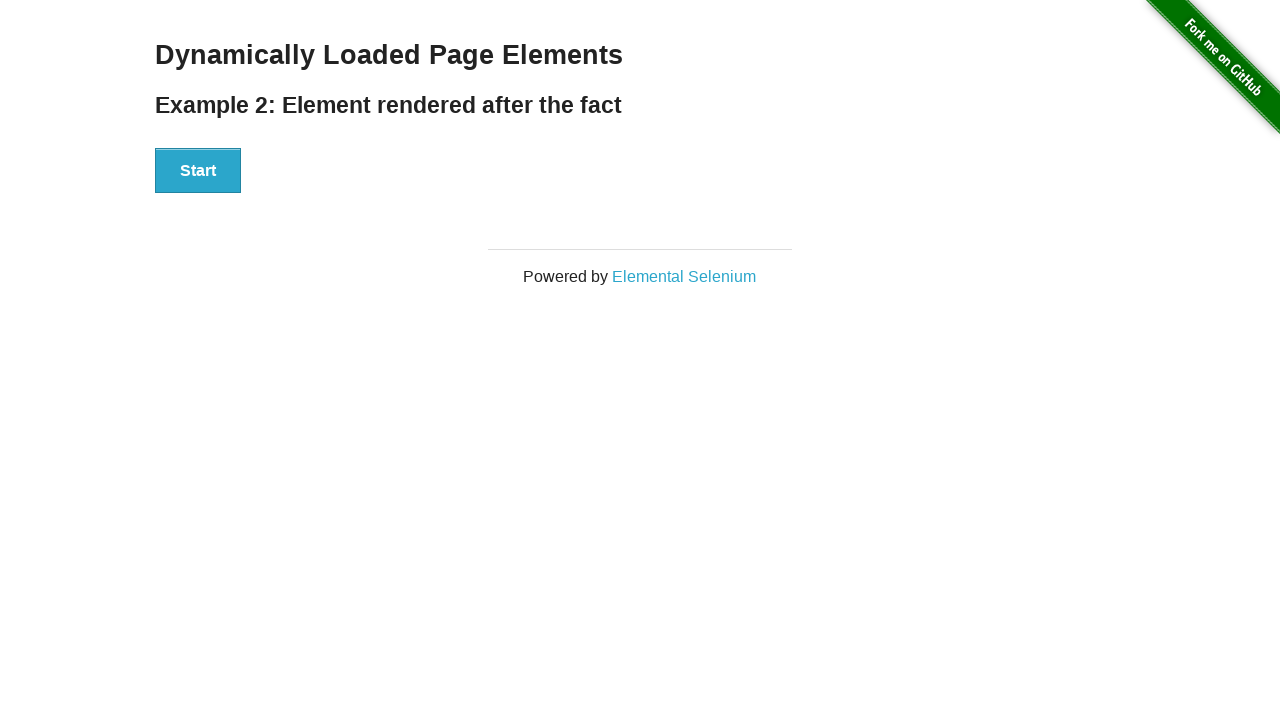

Navigated to dynamic loading page
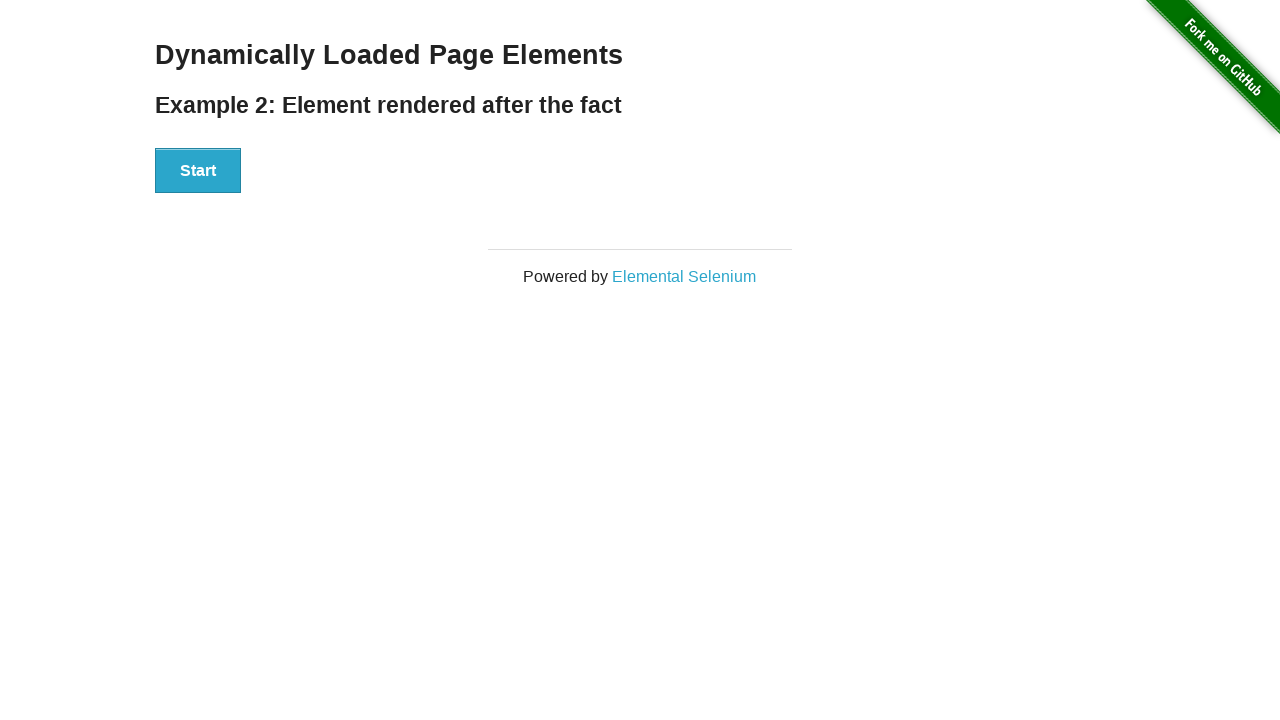

Start button became visible
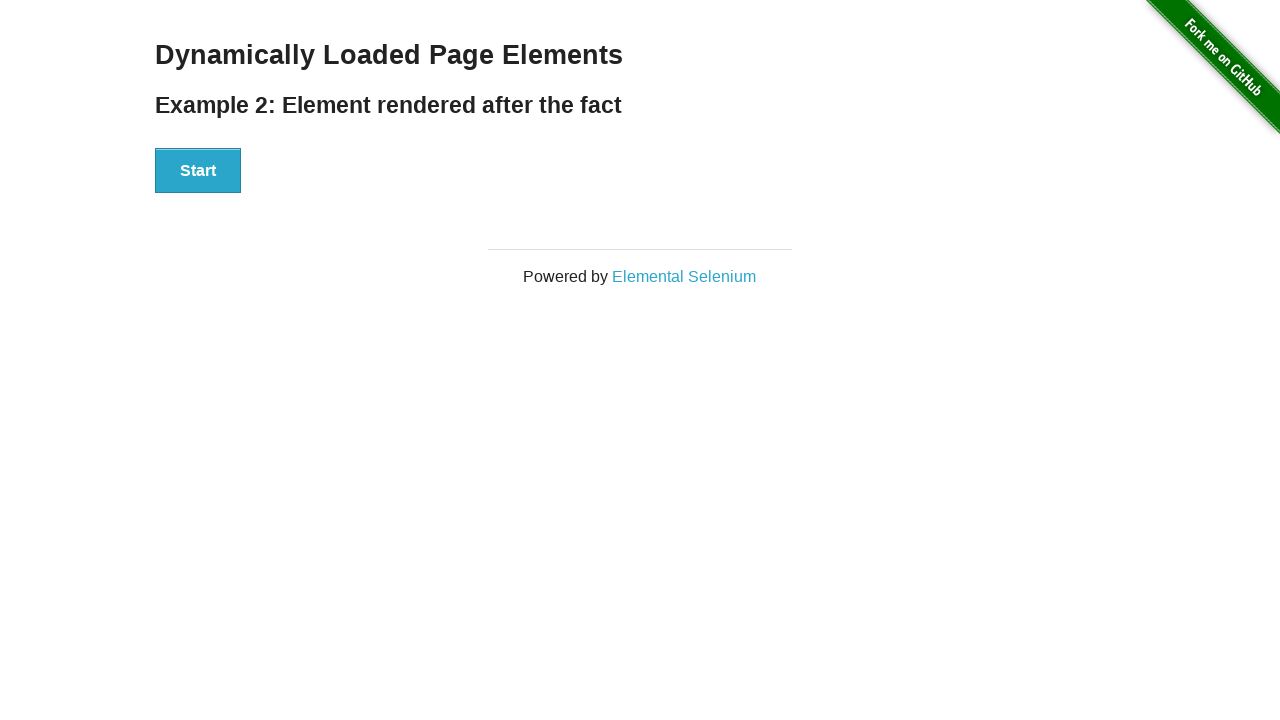

Clicked Start button at (198, 171) on xpath=//button[text() = 'Start']
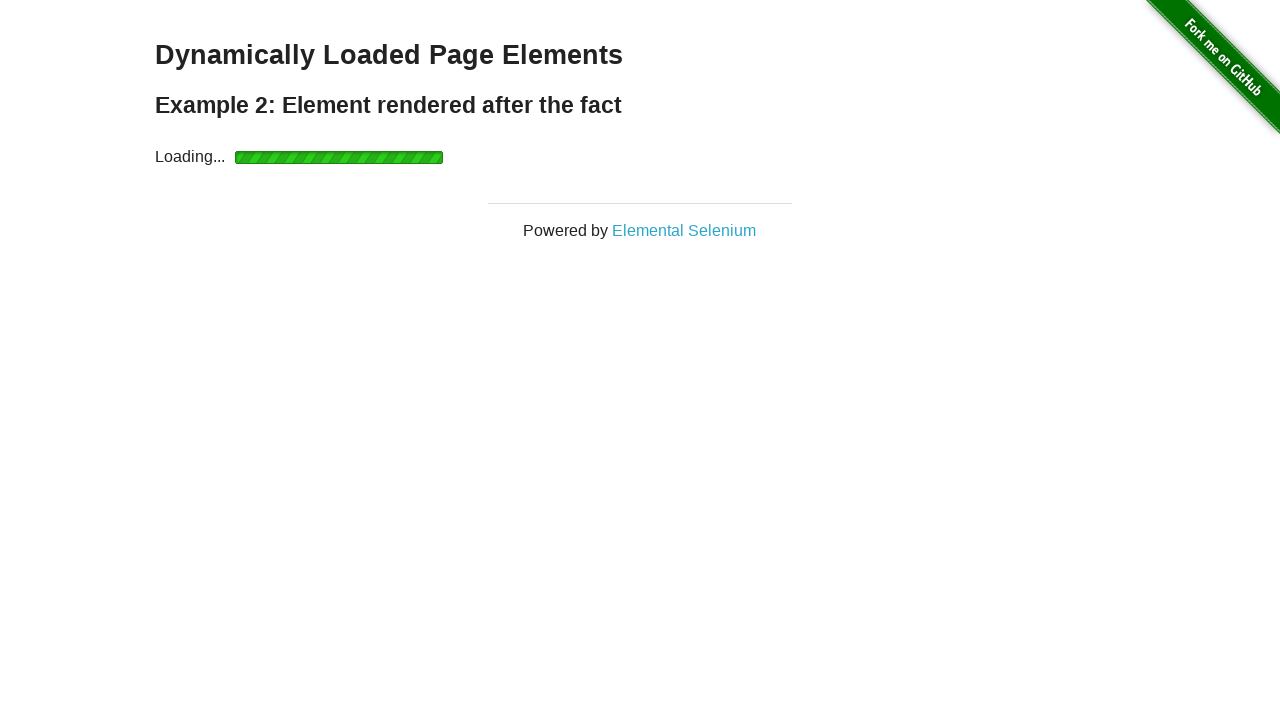

Loading icon disappeared (explicit wait for invisibility)
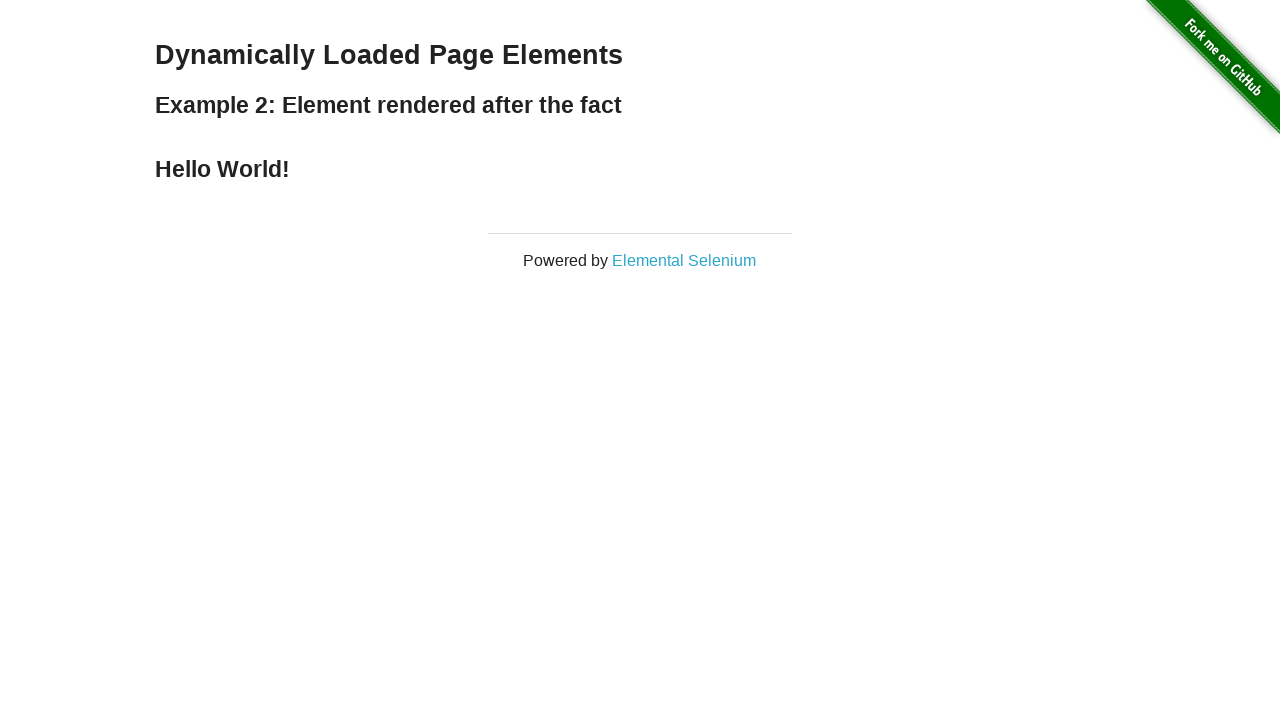

Hello World text became visible
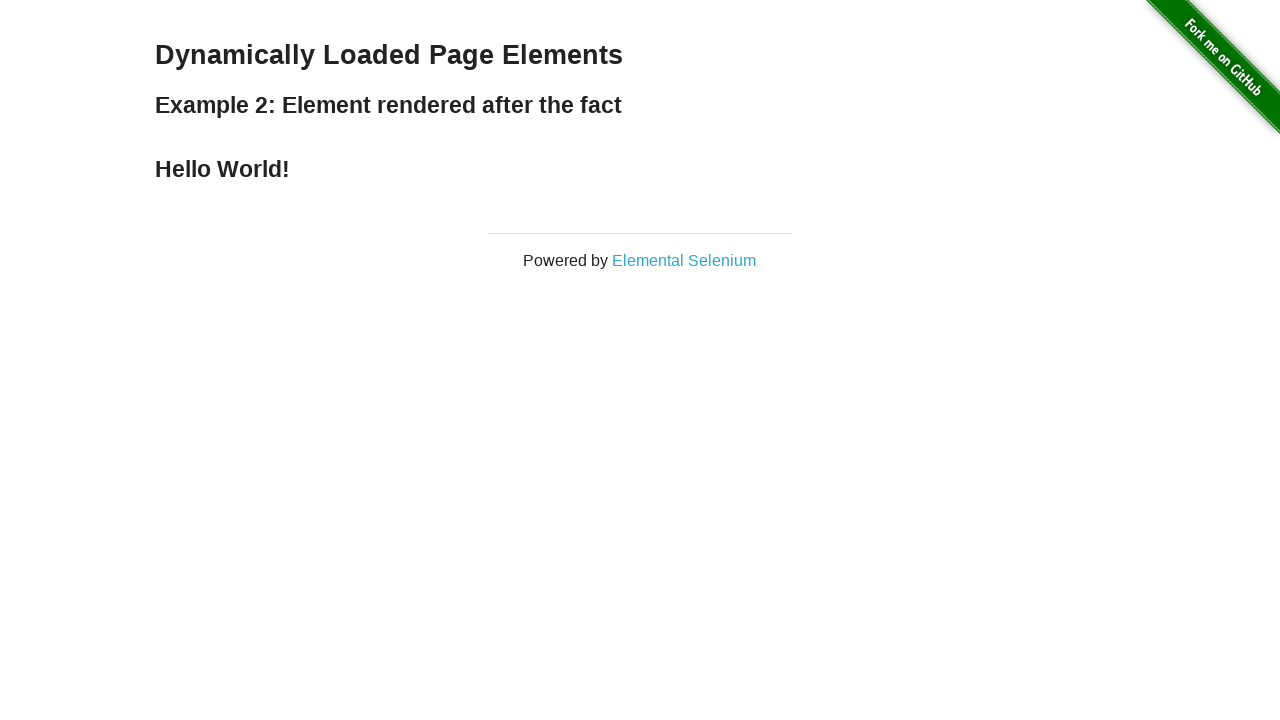

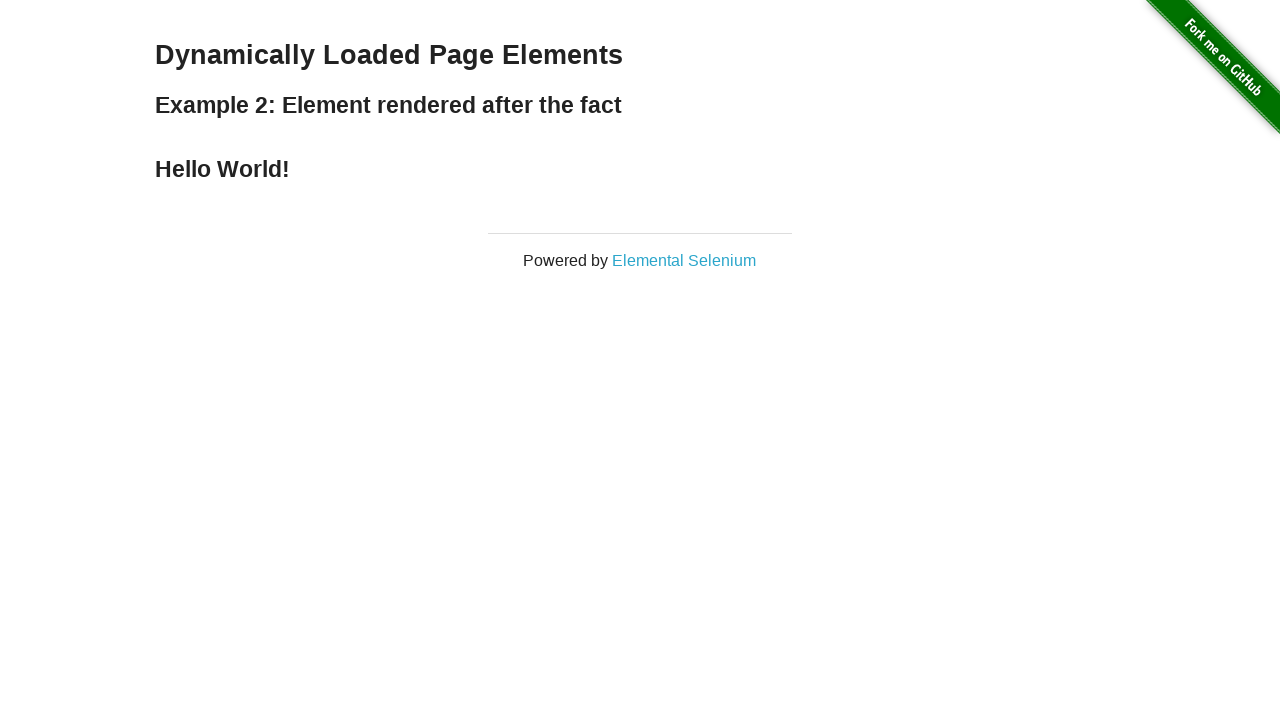